Tests the radio button functionality by selecting one of the radio options and verifying the result text displays correctly.

Starting URL: https://demoqa.com/radio-button

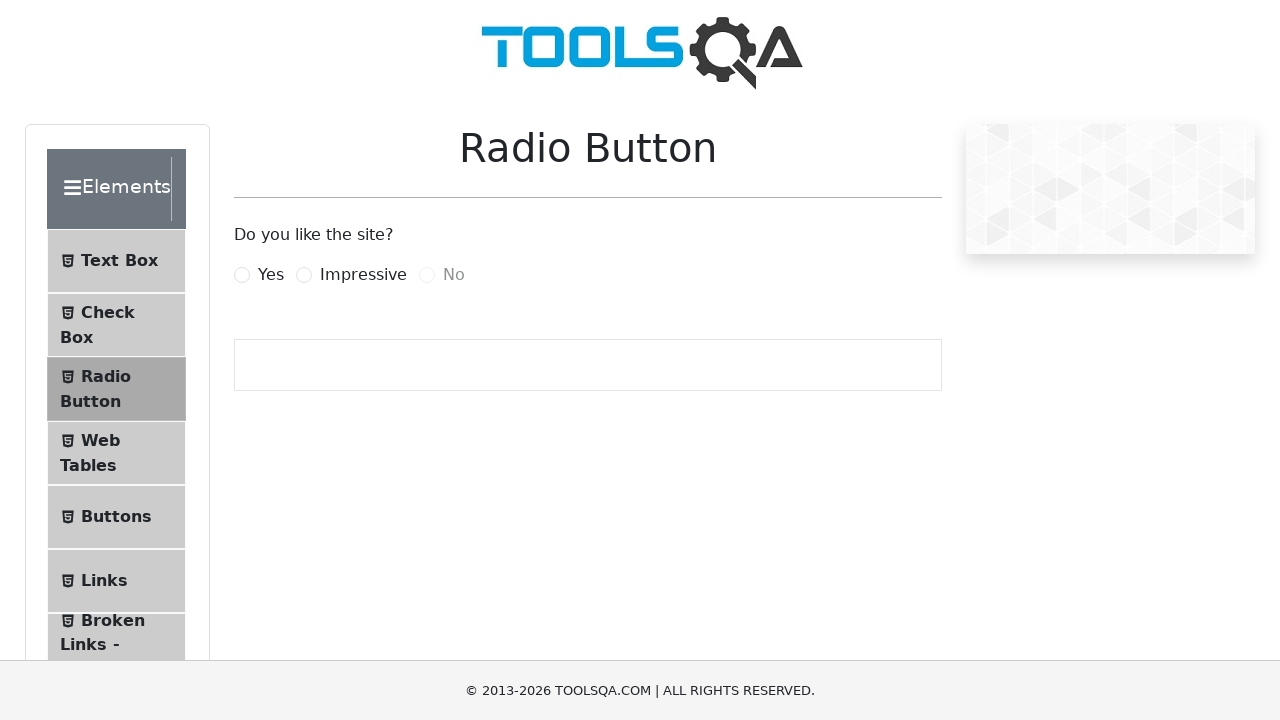

Scrolled down to reveal radio button options
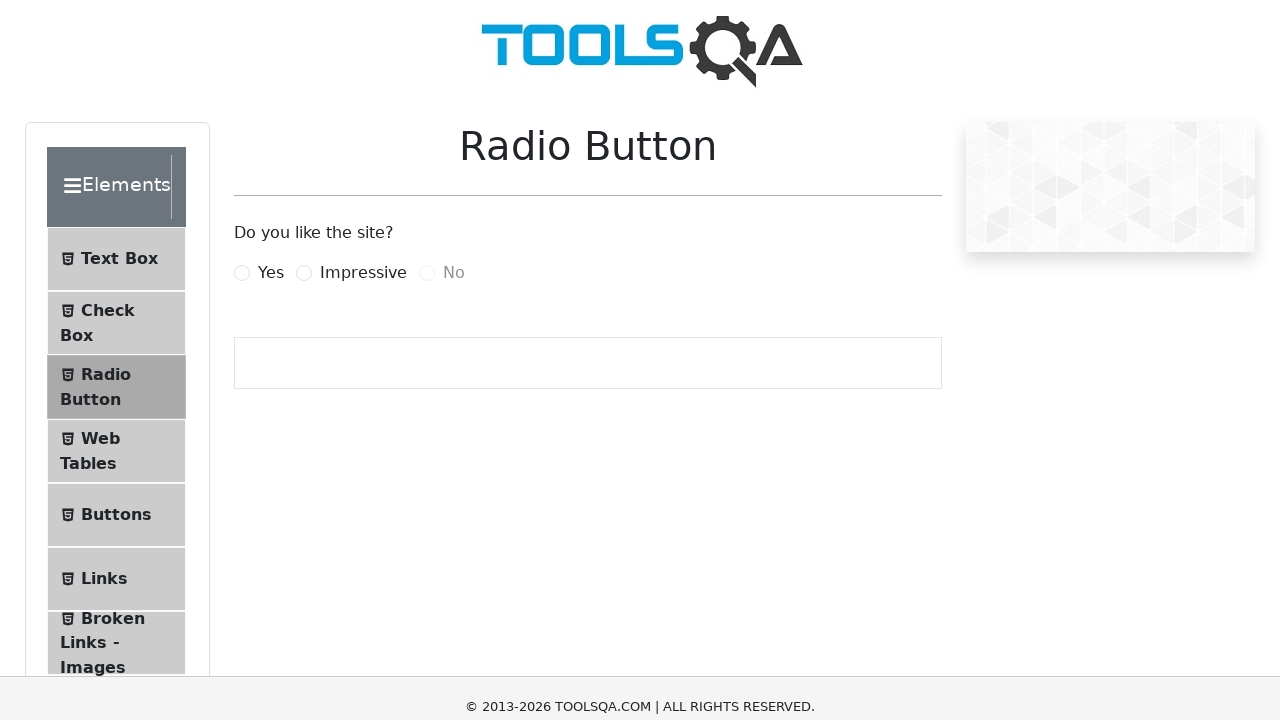

Clicked the 'Impressive' radio button option at (363, 12) on label:has-text('Impressive')
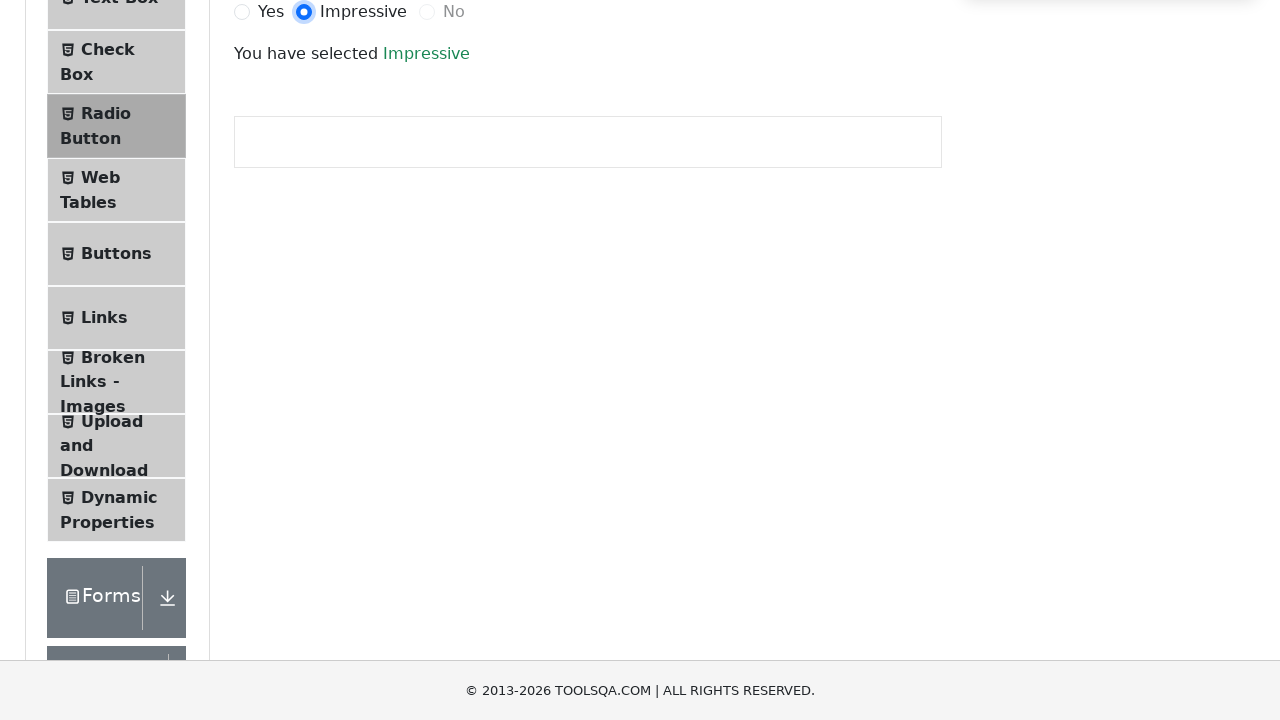

Result text displayed successfully after selecting radio button
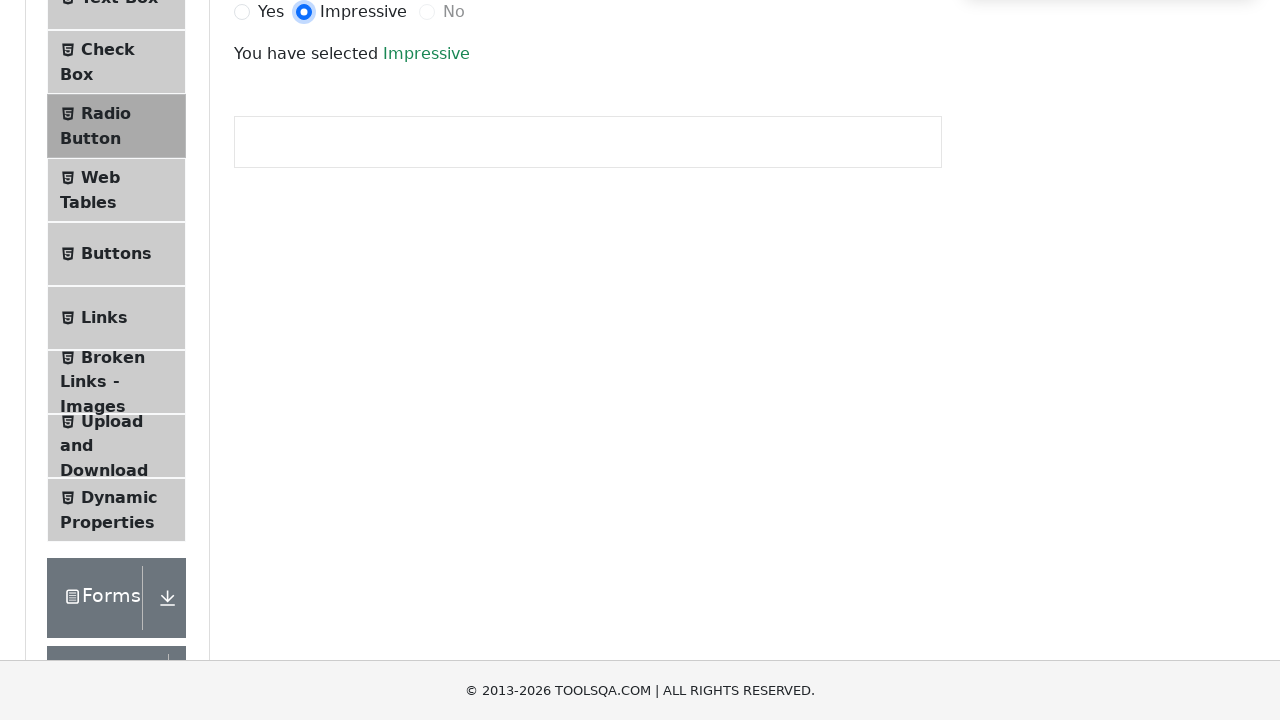

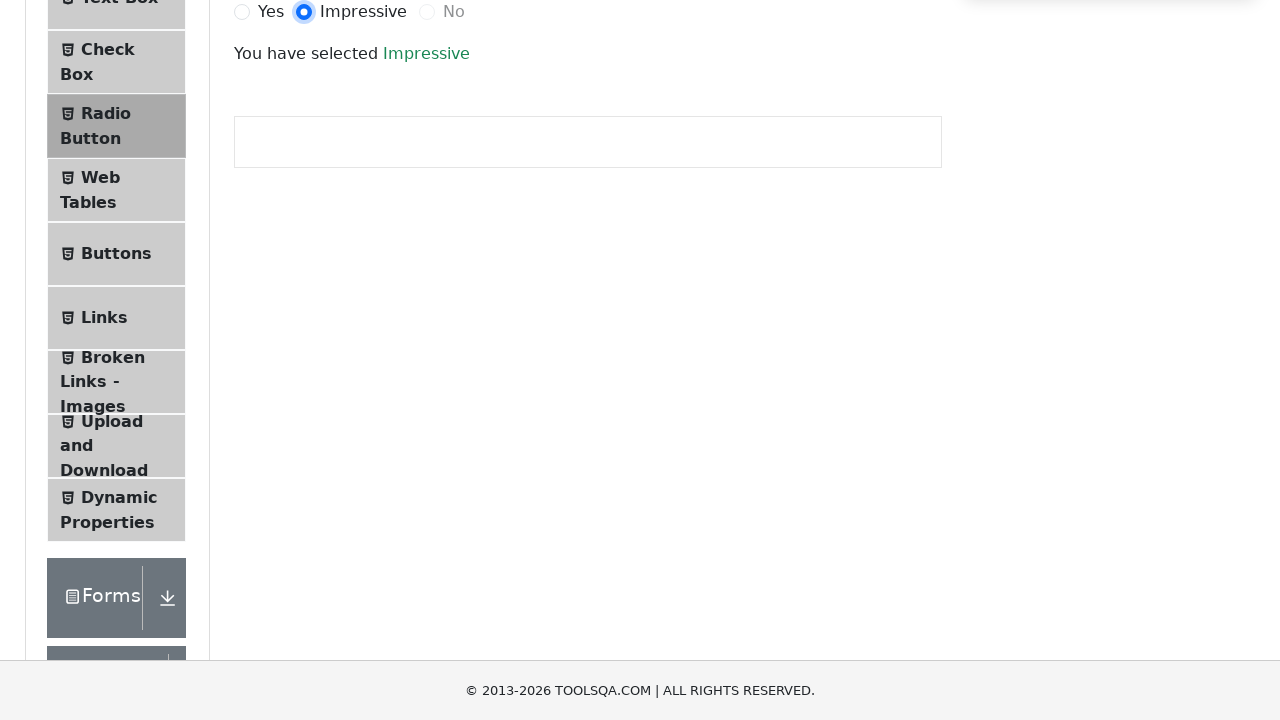